Tests dropdown selection inside an iframe by switching to the iframe and selecting "Saab" from a dropdown menu

Starting URL: http://www.w3schools.com/tags/tryit.asp?filename=tryhtml_select

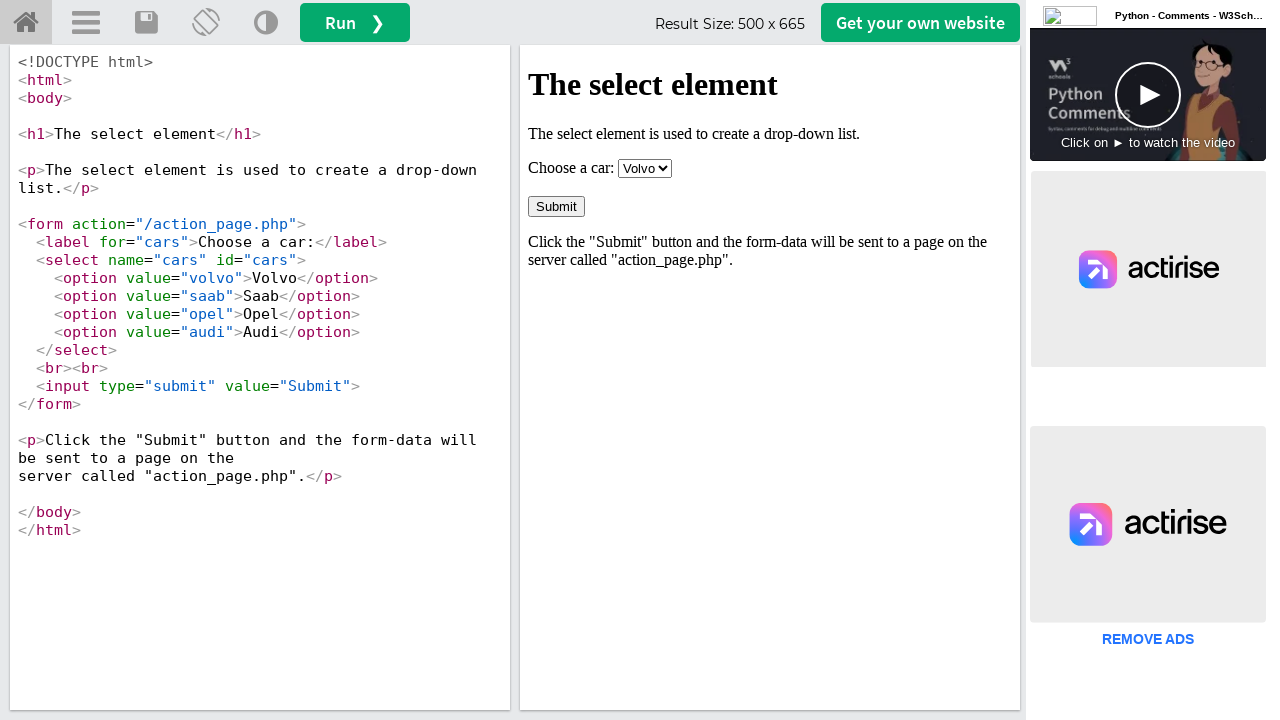

Located the iframe with id 'iframeResult'
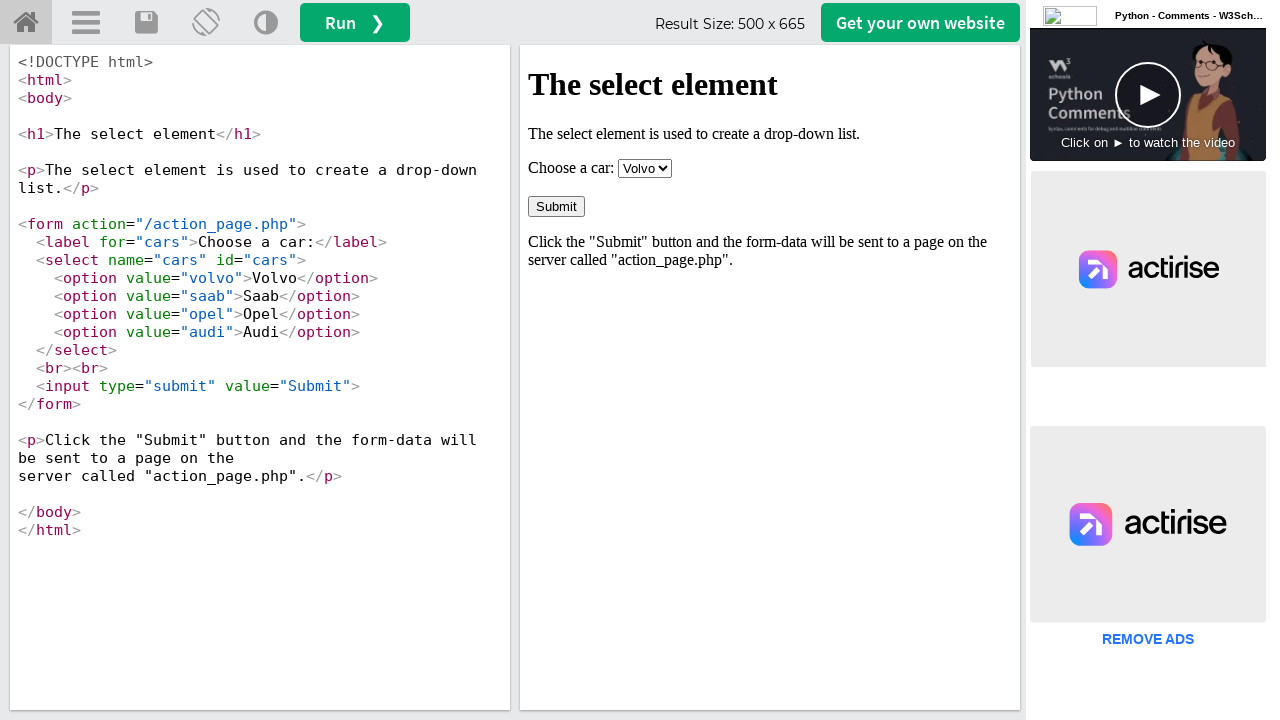

Waited for select dropdown element to be present in iframe
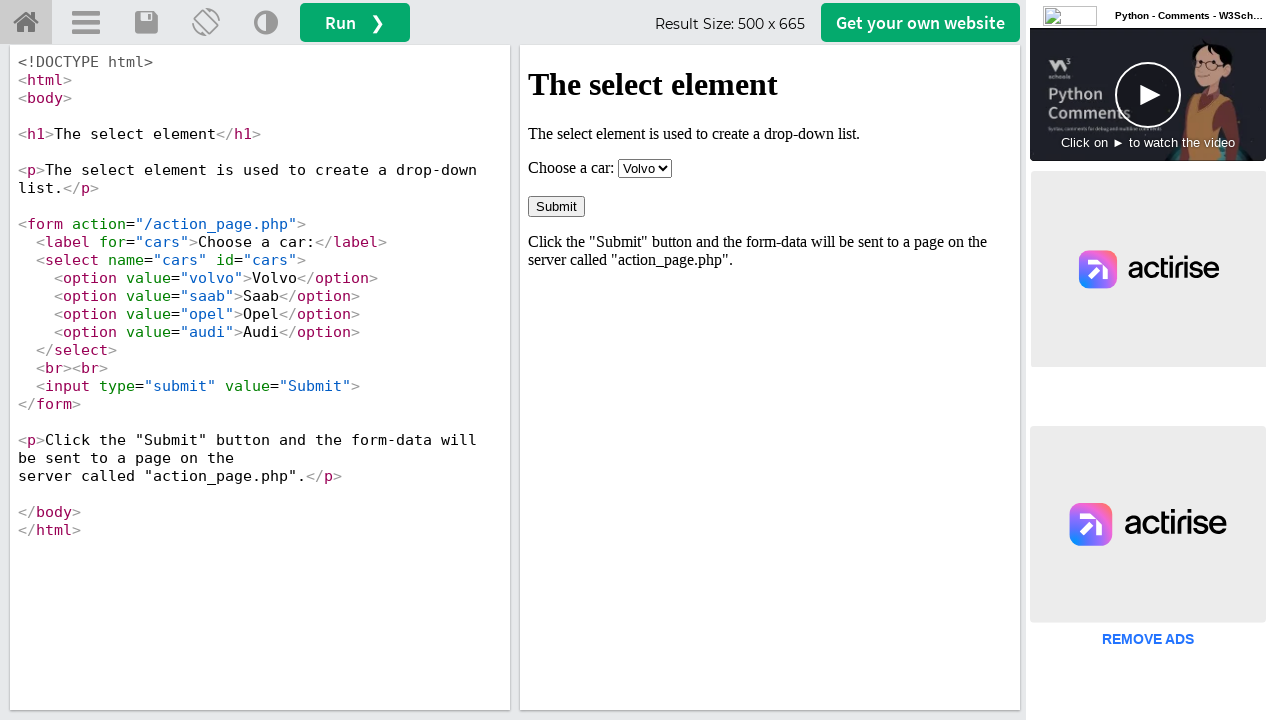

Selected 'Saab' from the dropdown menu in iframe on #iframeResult >> internal:control=enter-frame >> select
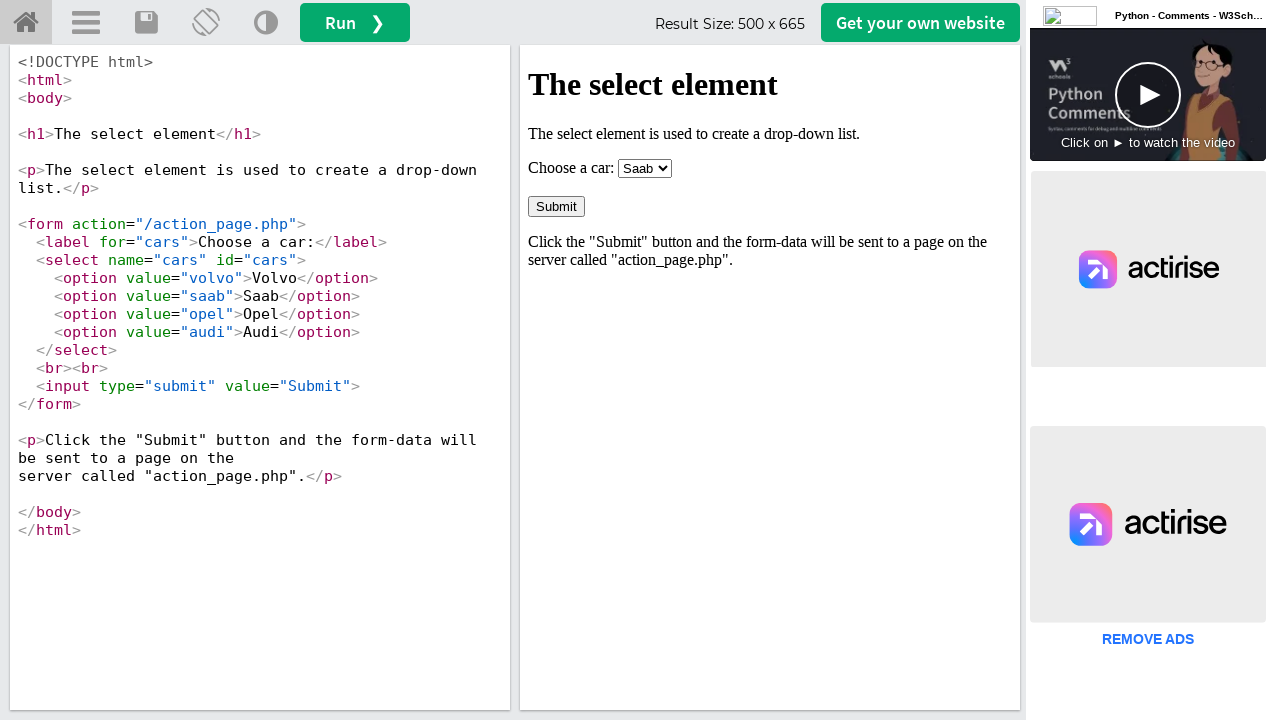

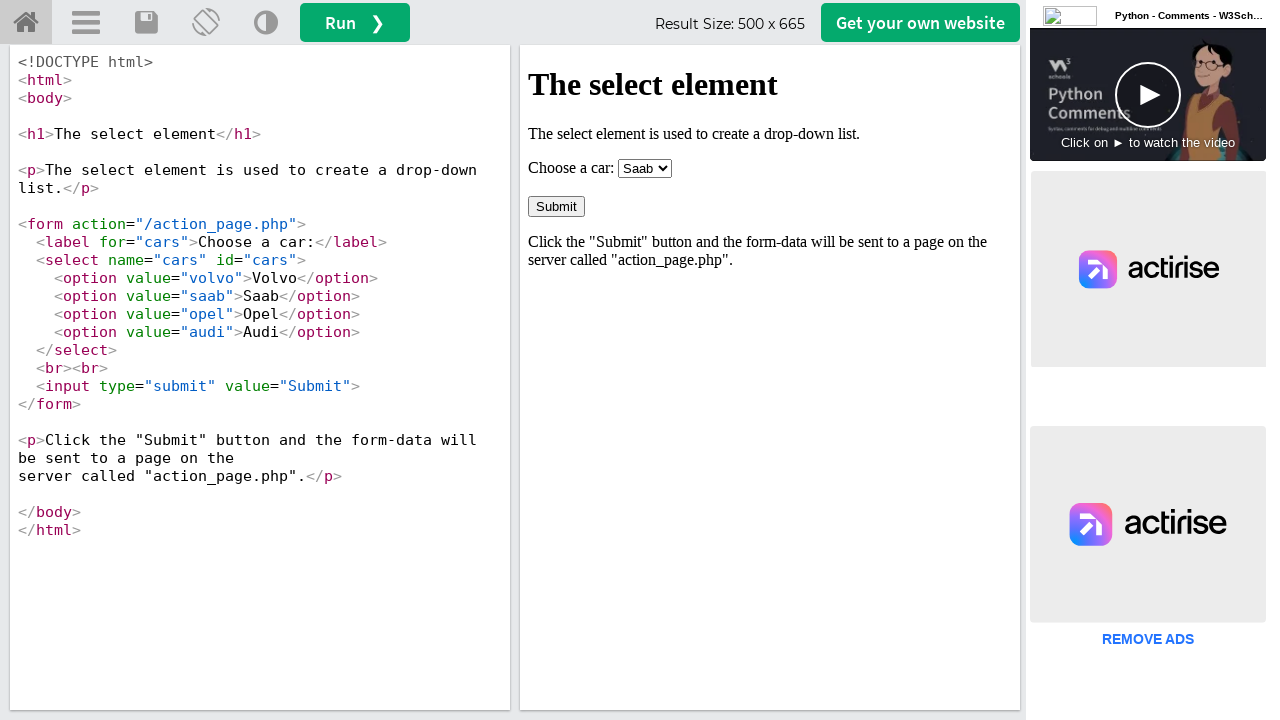